Tests that entering mixed letters and numbers in the zip code field shows an error message

Starting URL: https://www.sharelane.com/cgi-bin/register.py

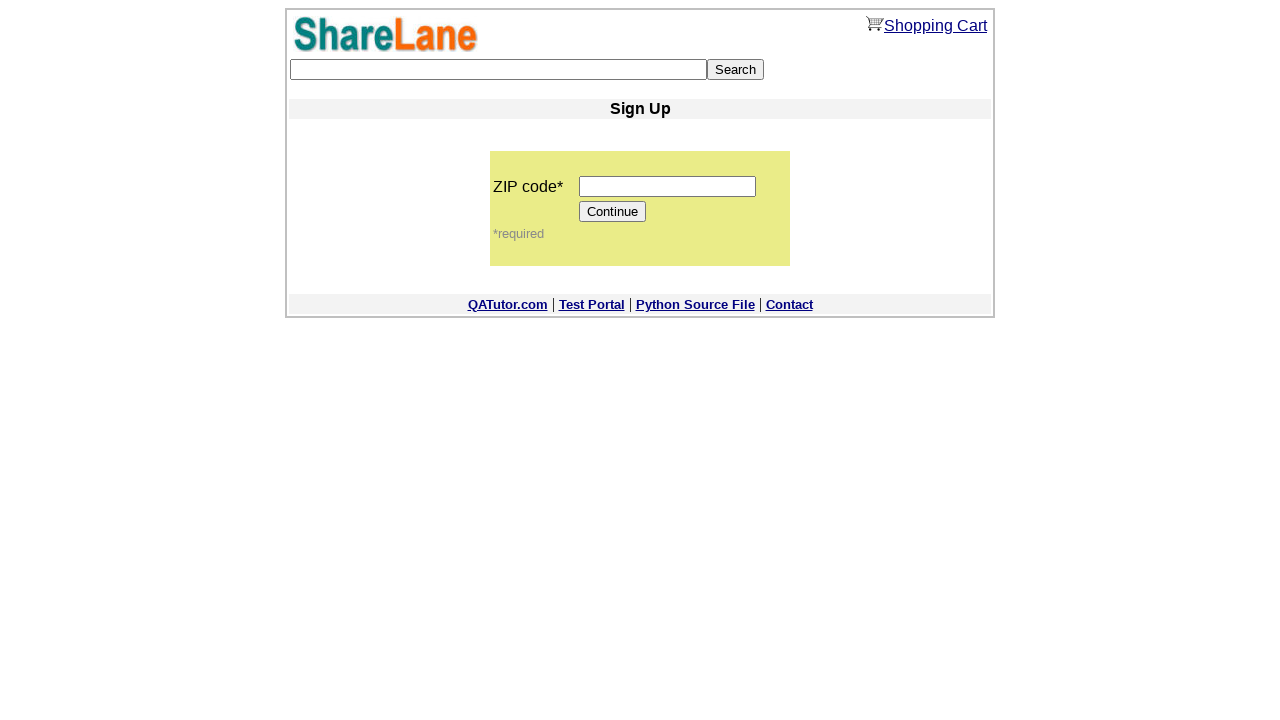

Entered mixed letters and numbers 'as25g' in zip code field on input[name='zip_code']
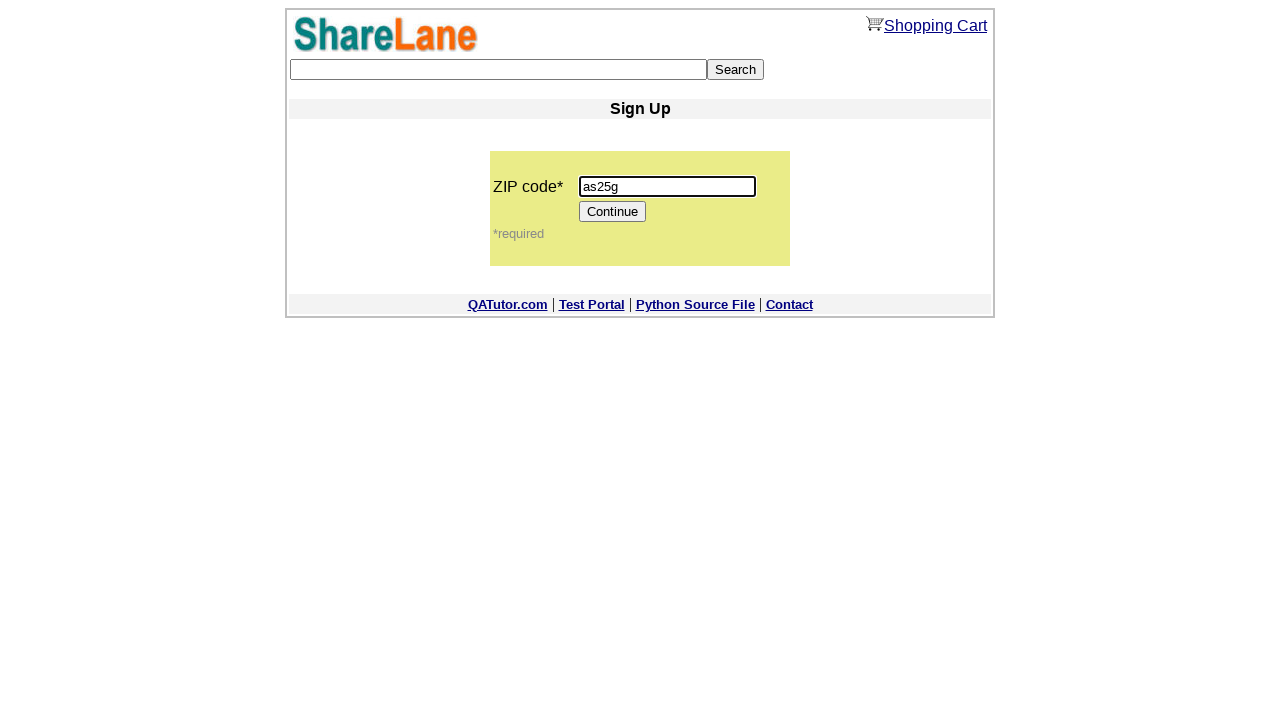

Clicked Continue button to submit form with invalid zip code at (613, 212) on input[value='Continue']
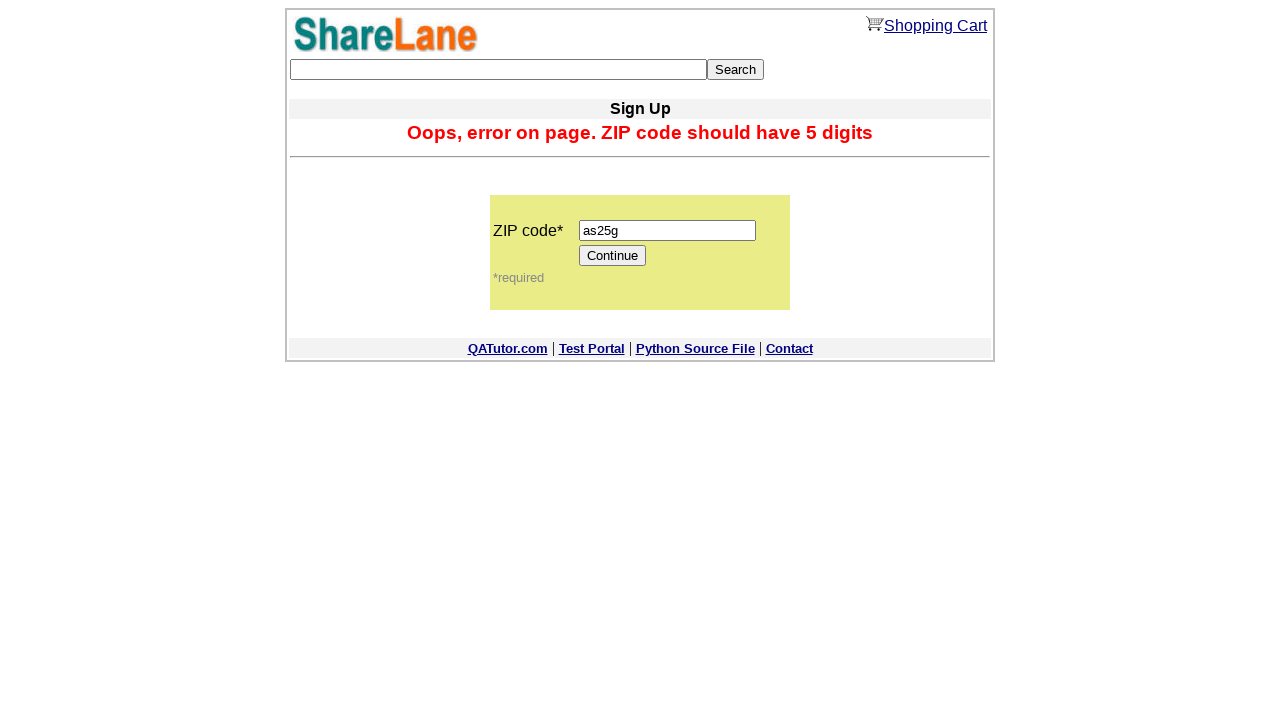

Error message 'Oops, error on page. ZIP code should have 5 digits' is displayed
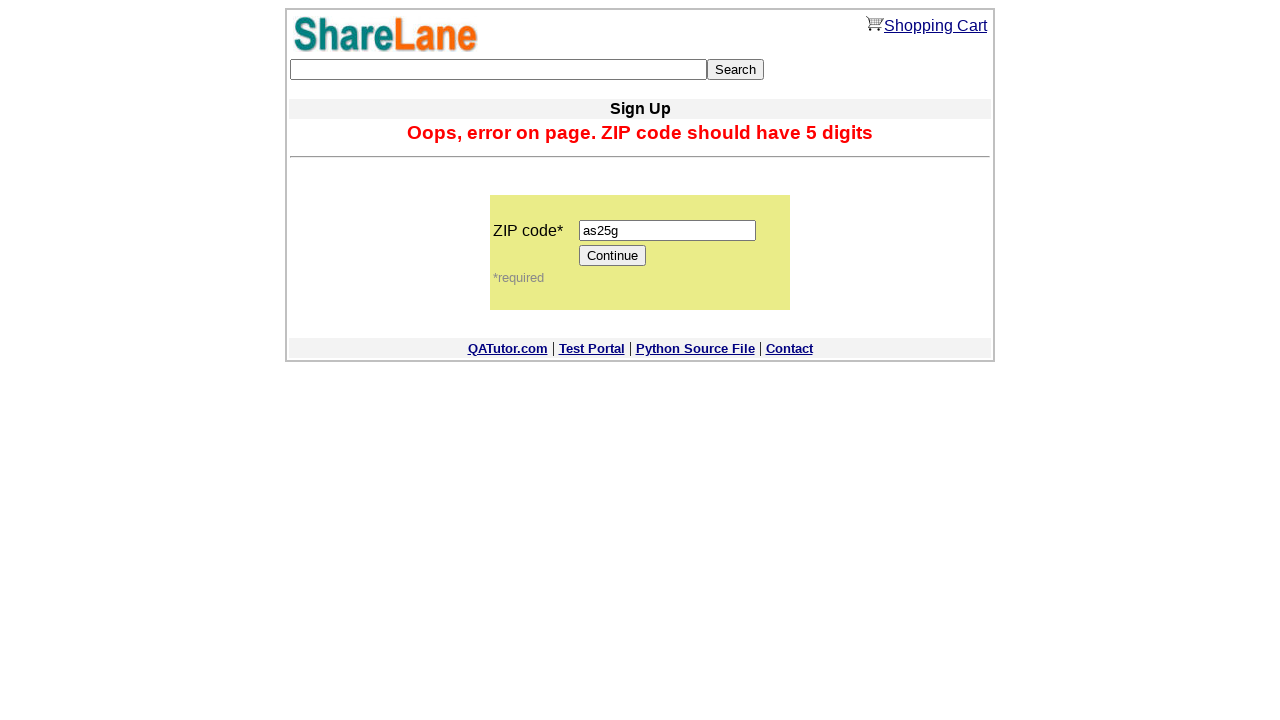

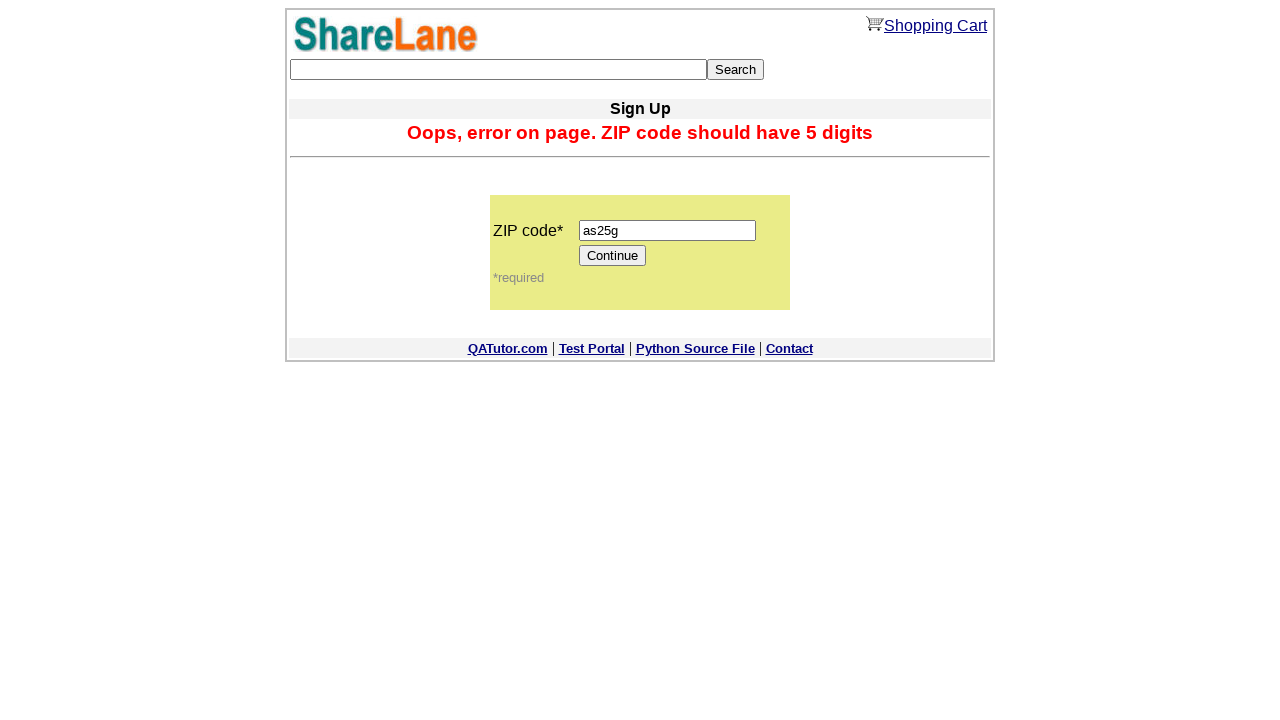